Tests scrollbars functionality by navigating to scrollbars page and scrolling to reveal a hidden button

Starting URL: http://uitestingplayground.com

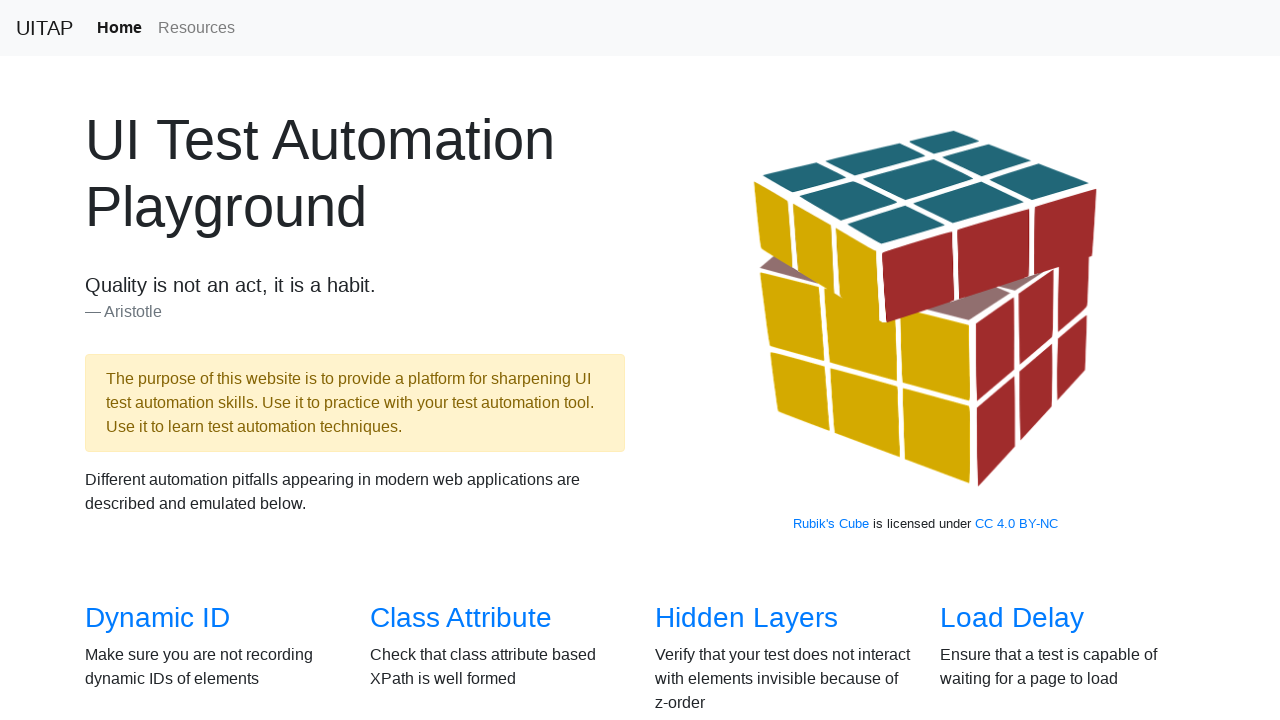

Clicked on Scrollbars link to navigate to scrollbars page at (148, 361) on a[href='/scrollbars']
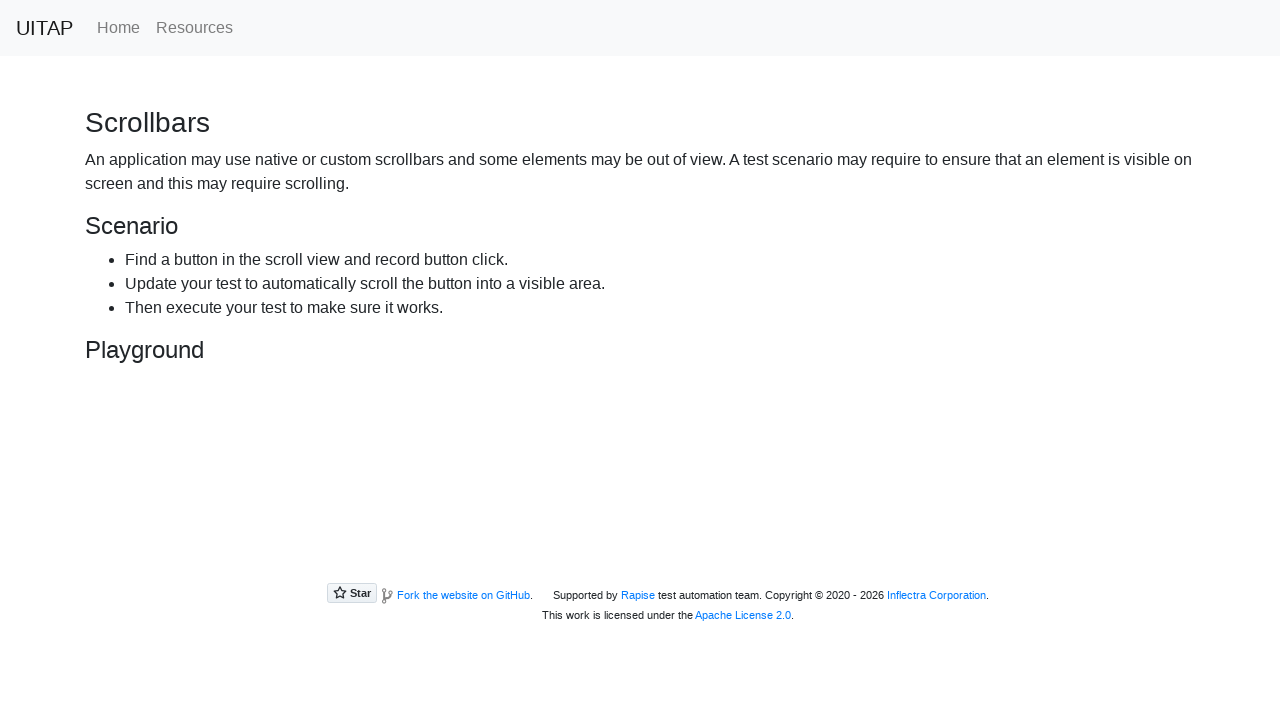

Scrolled to reveal the hidden button
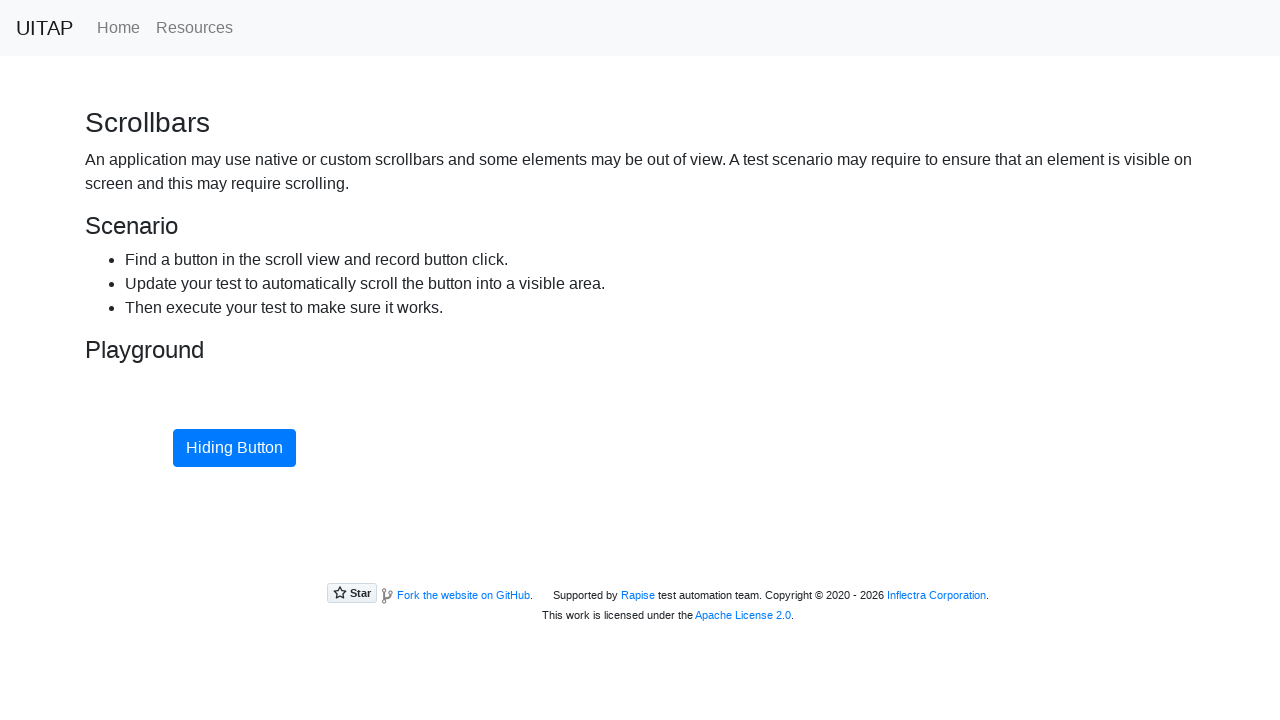

Verified that the hiding button with correct text is now visible
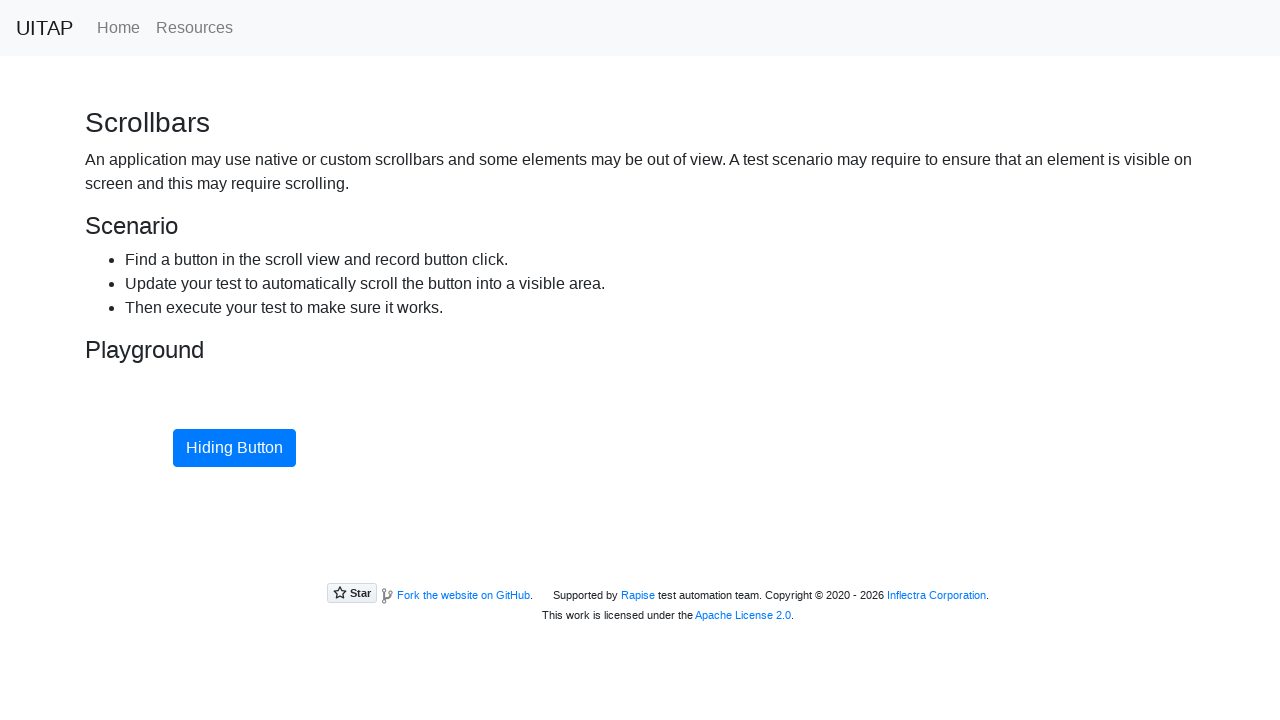

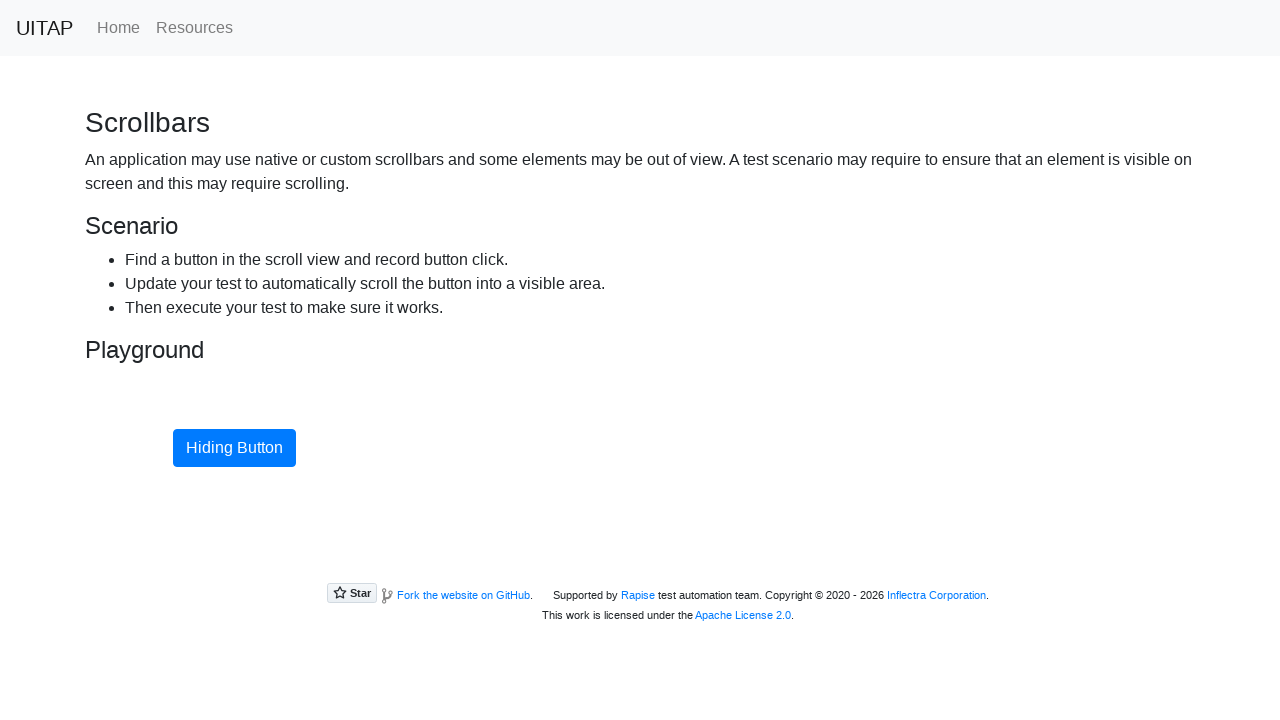